Tests modal dialog interaction by opening a small modal and then closing it

Starting URL: https://demoqa.com/modal-dialogs

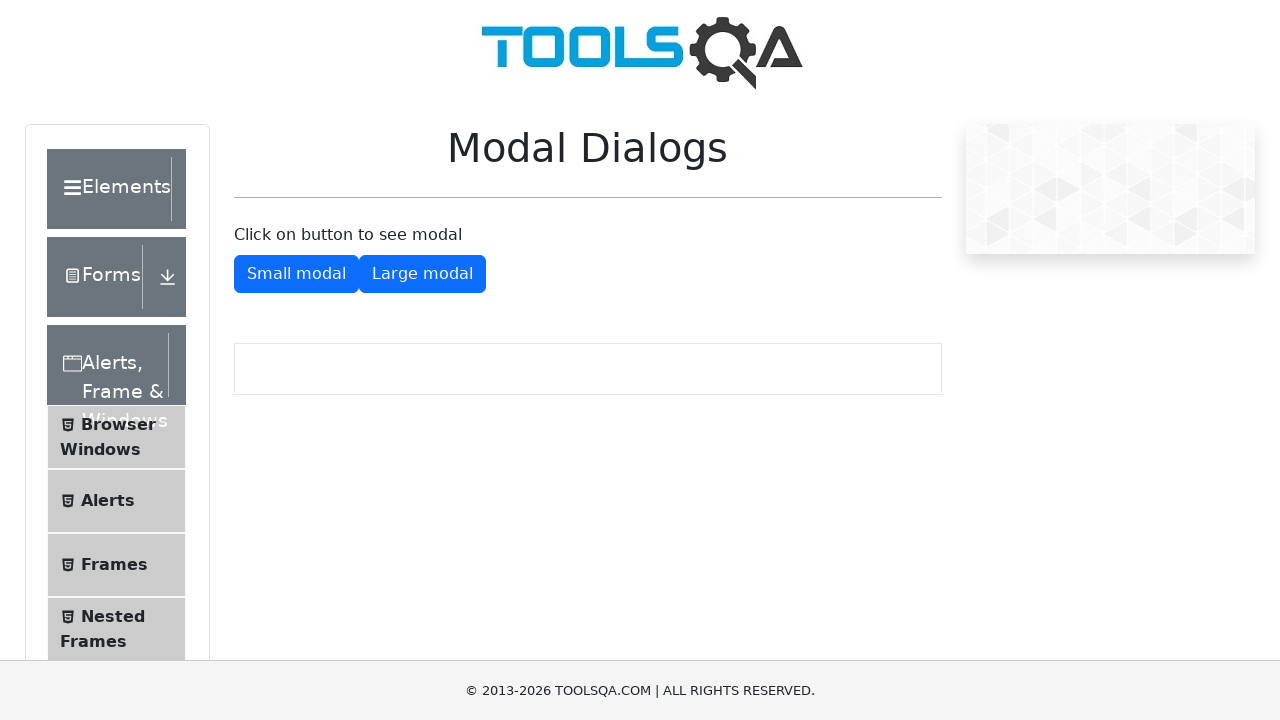

Clicked button to open small modal dialog at (296, 274) on #showSmallModal
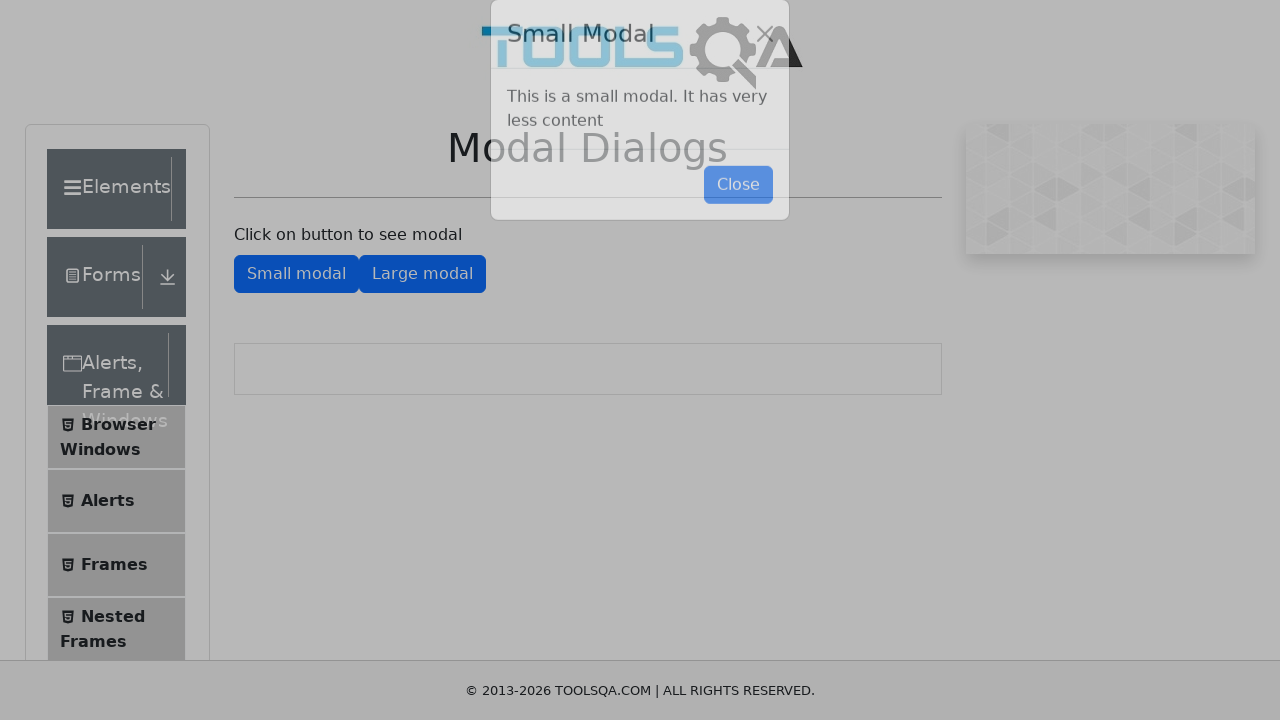

Small modal dialog appeared and close button is visible
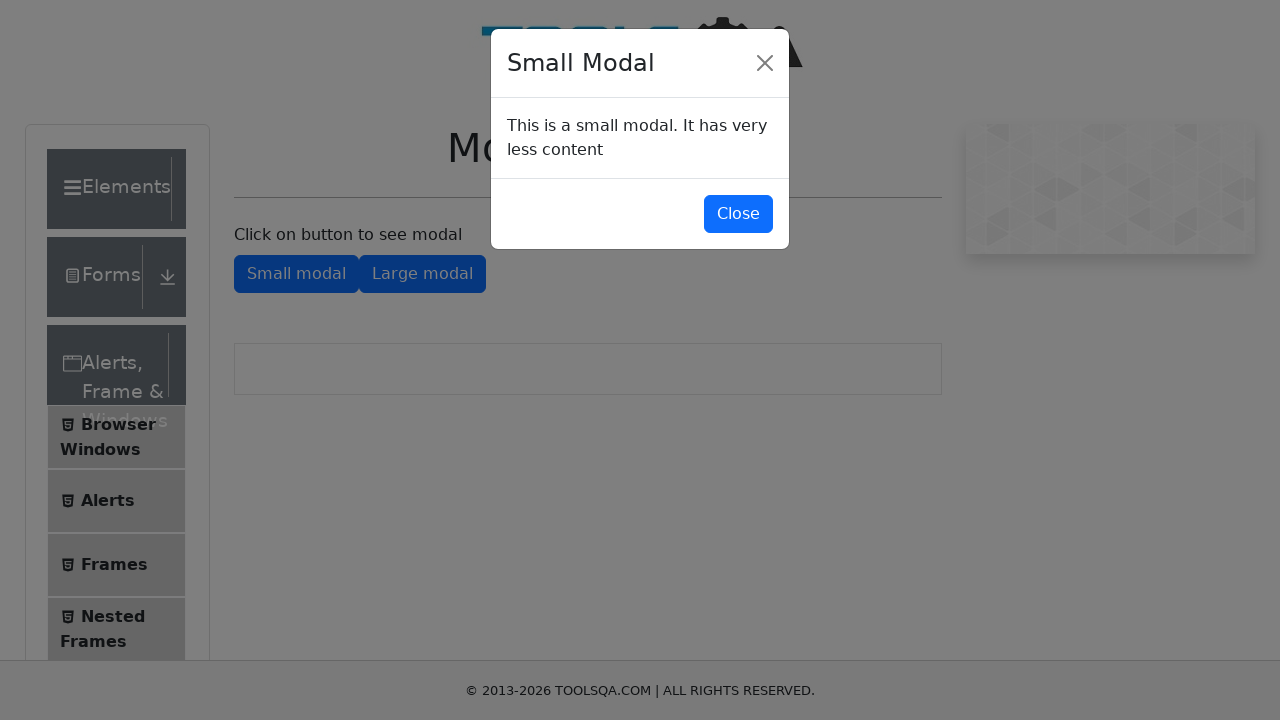

Clicked close button to dismiss the modal dialog at (738, 214) on #closeSmallModal
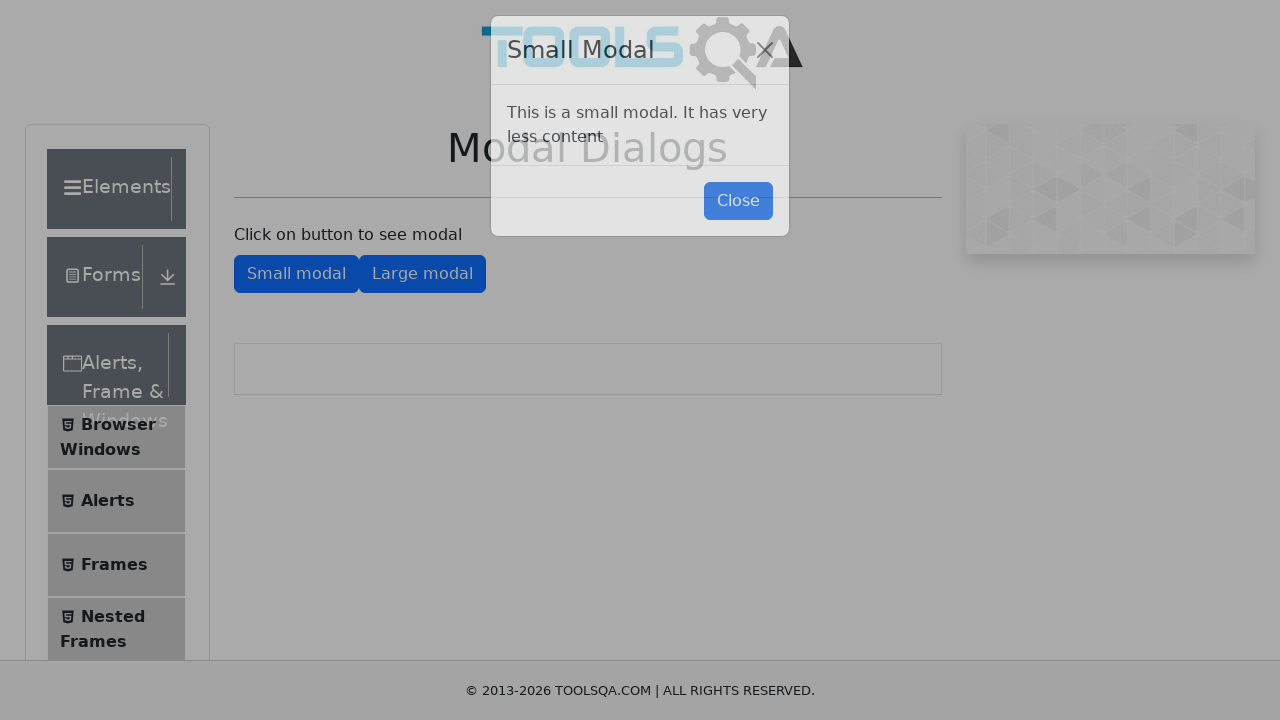

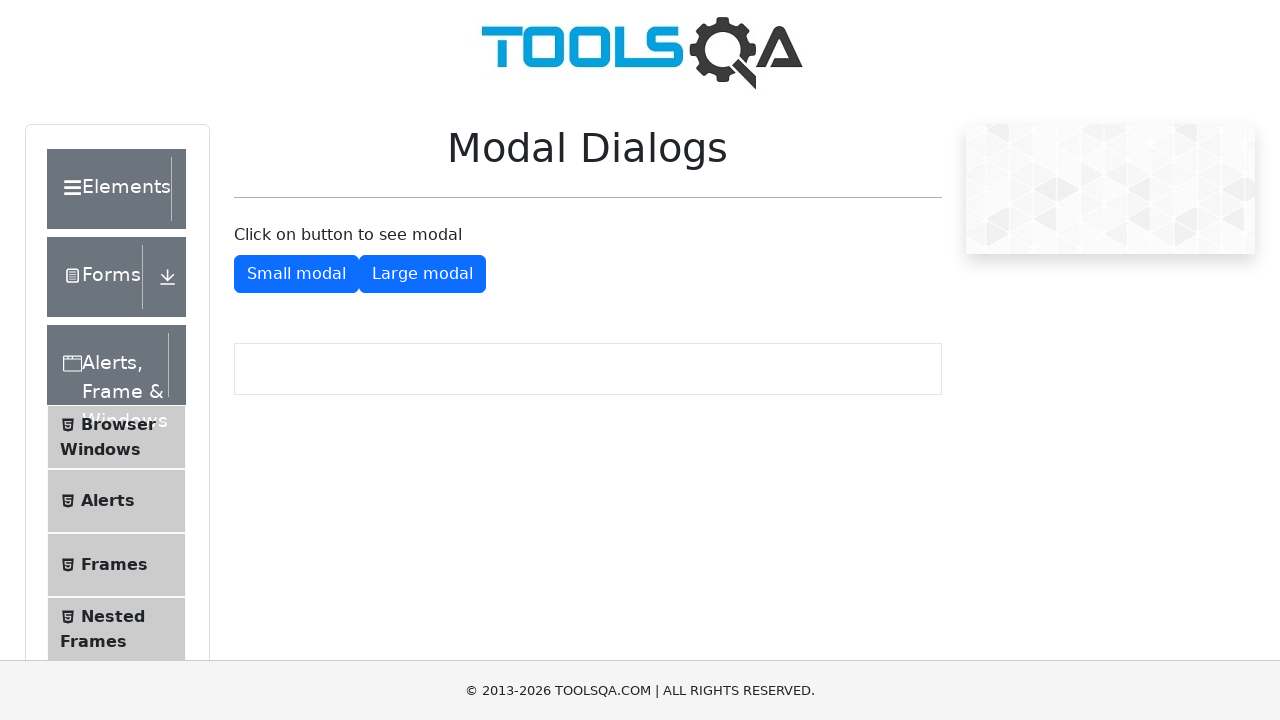